Tests autocomplete dropdown functionality by typing "Ind" and selecting India from the suggestions

Starting URL: https://demo.automationtesting.in/AutoComplete.html

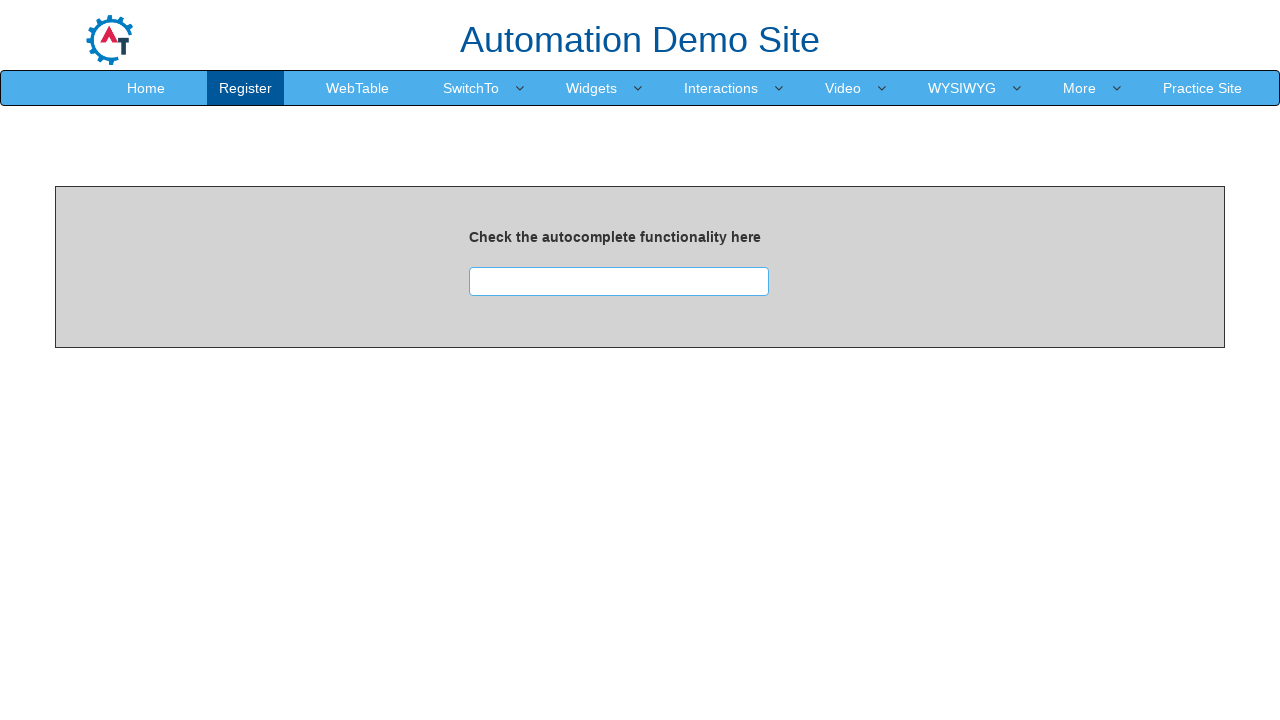

Typed 'Ind' in the autocomplete search box on #searchbox
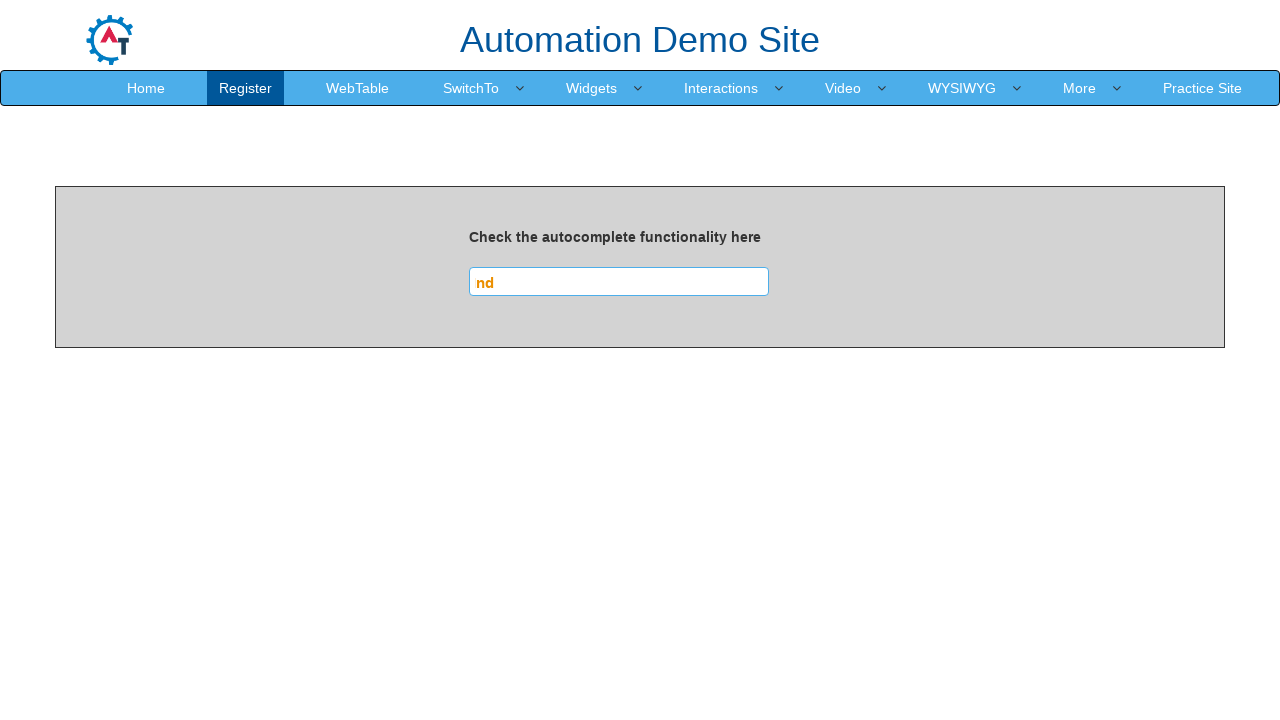

Autocomplete suggestions appeared with 'Ind' matches
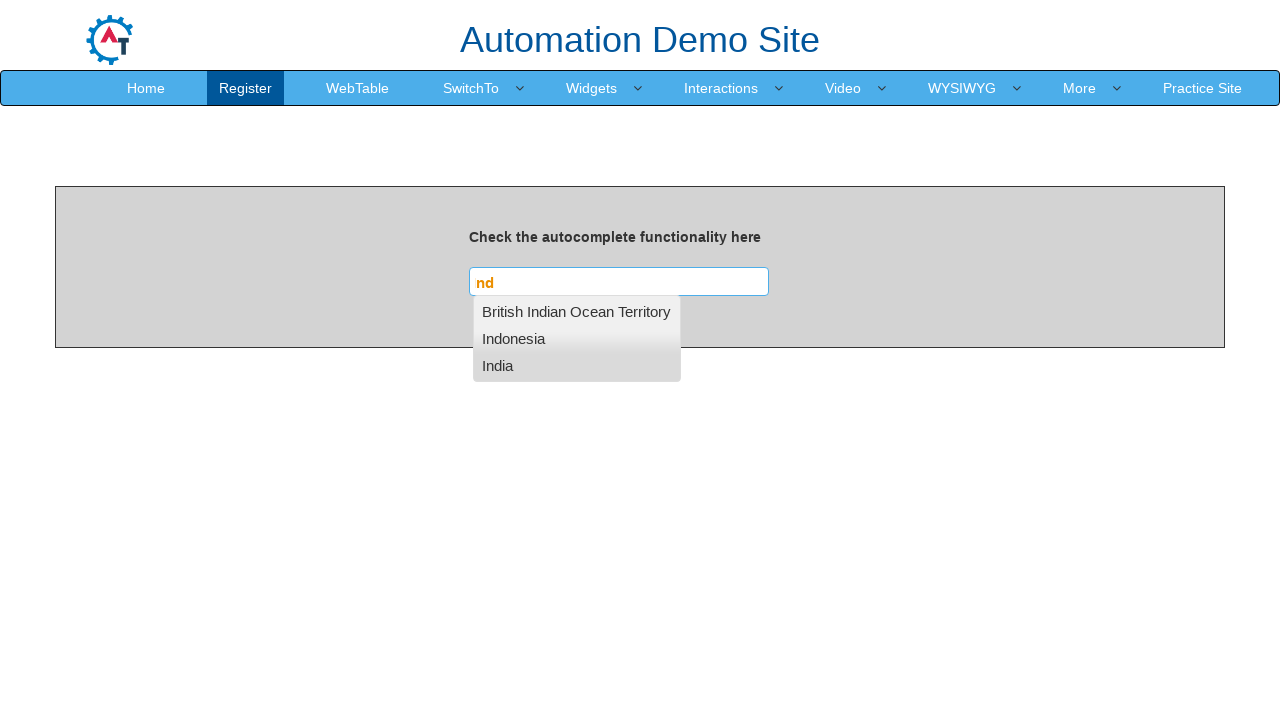

Located 3 suggestions matching 'Ind'
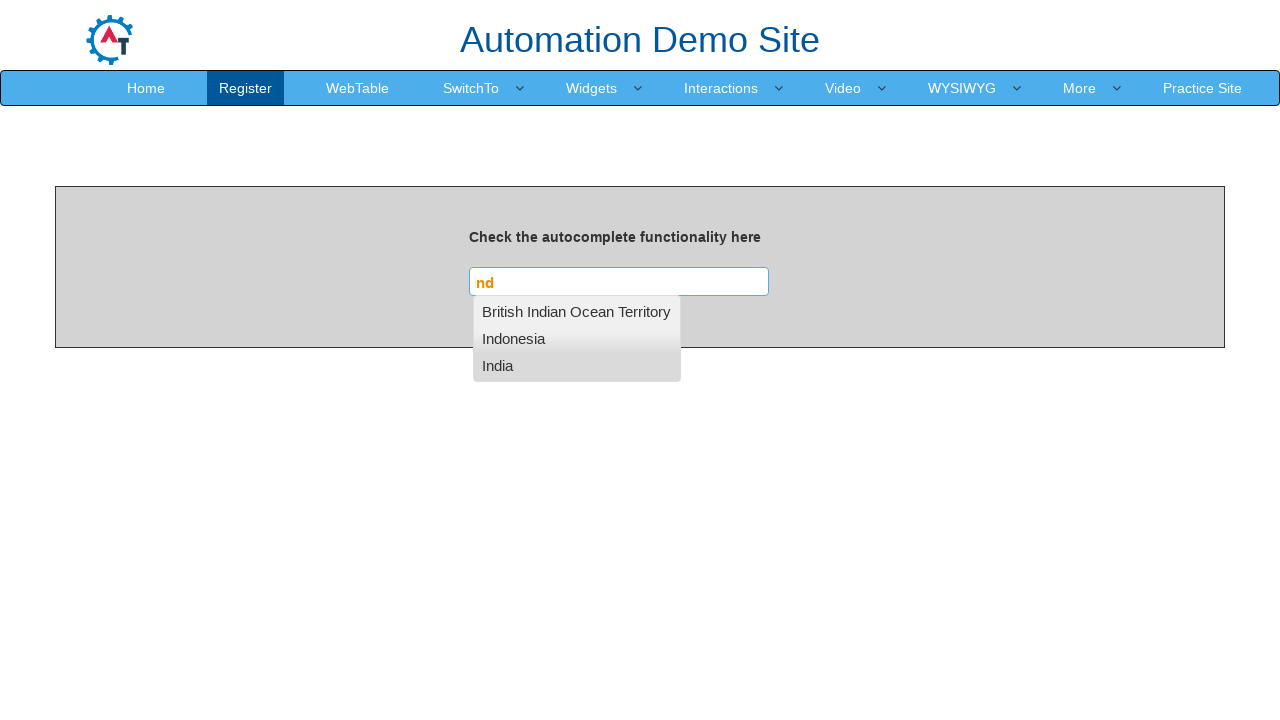

Clicked on the 3rd suggestion (India) at (577, 365) on xpath=//a[contains(text(),'Ind')] >> nth=2
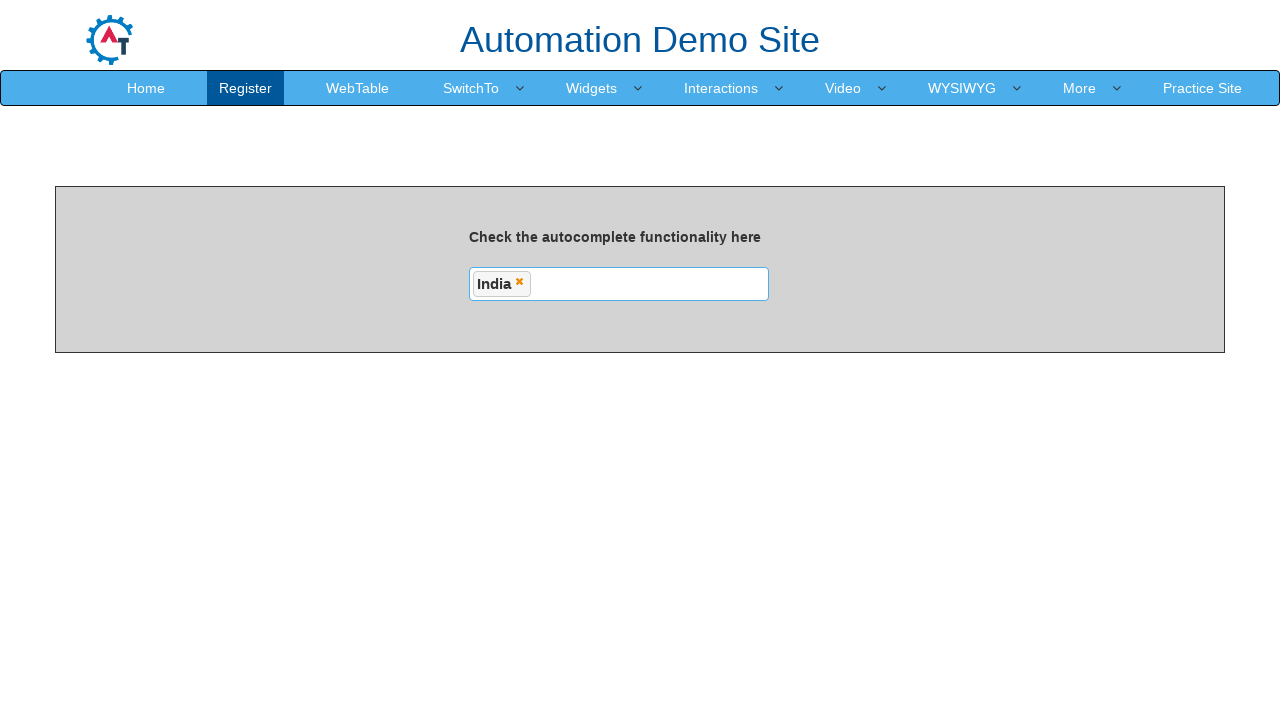

India successfully selected and appeared in the multiselect list
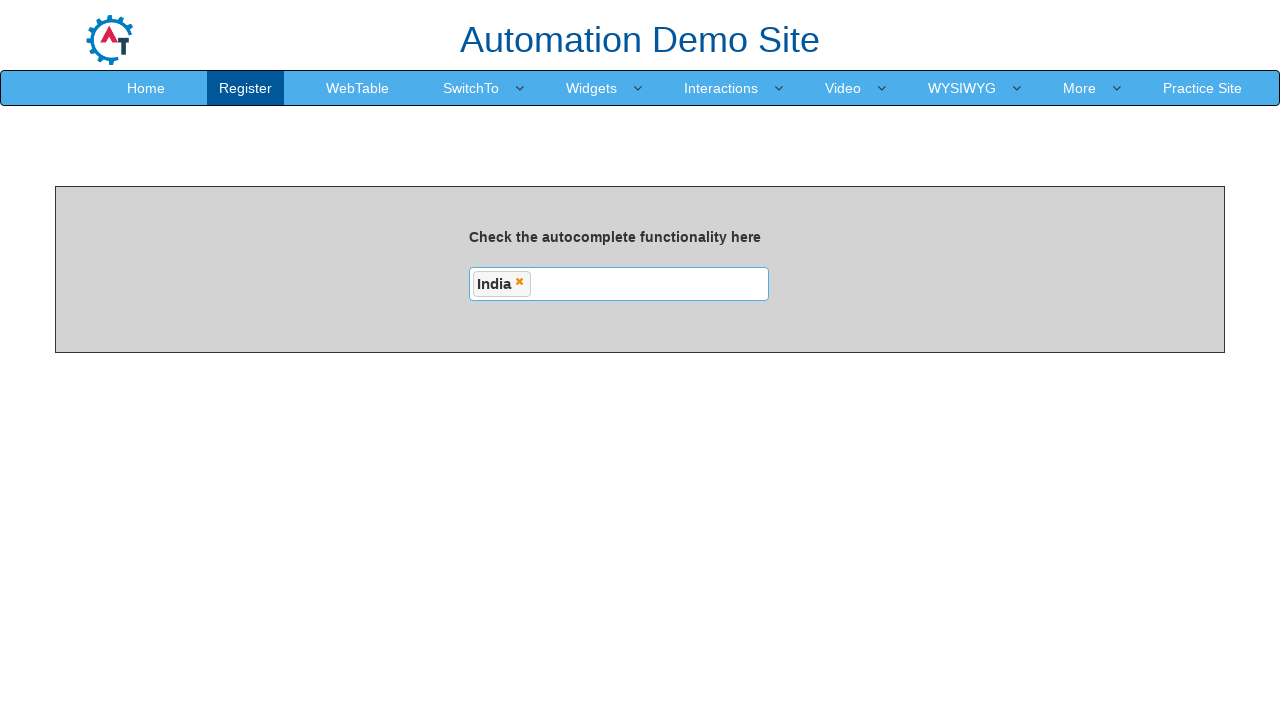

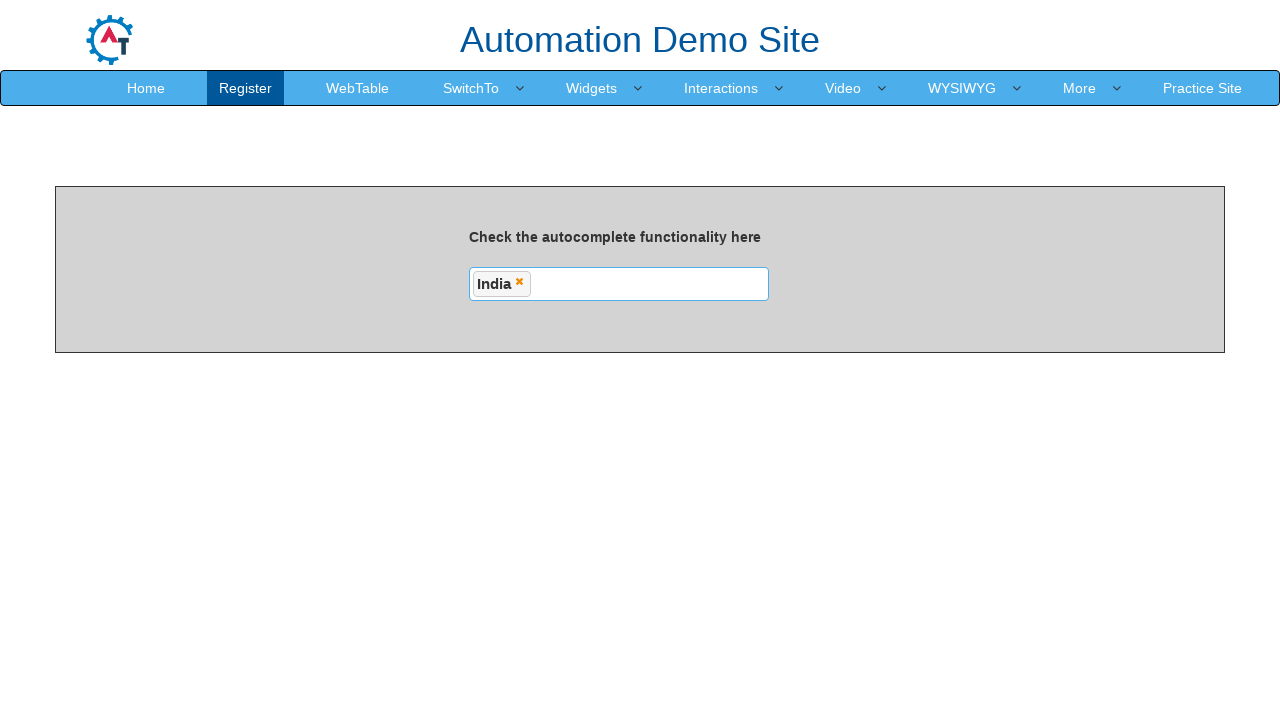